Tests the droppable widget by dragging an element and dropping it onto a target area, then verifying the drop was successful.

Starting URL: https://jqueryui.com/droppable/

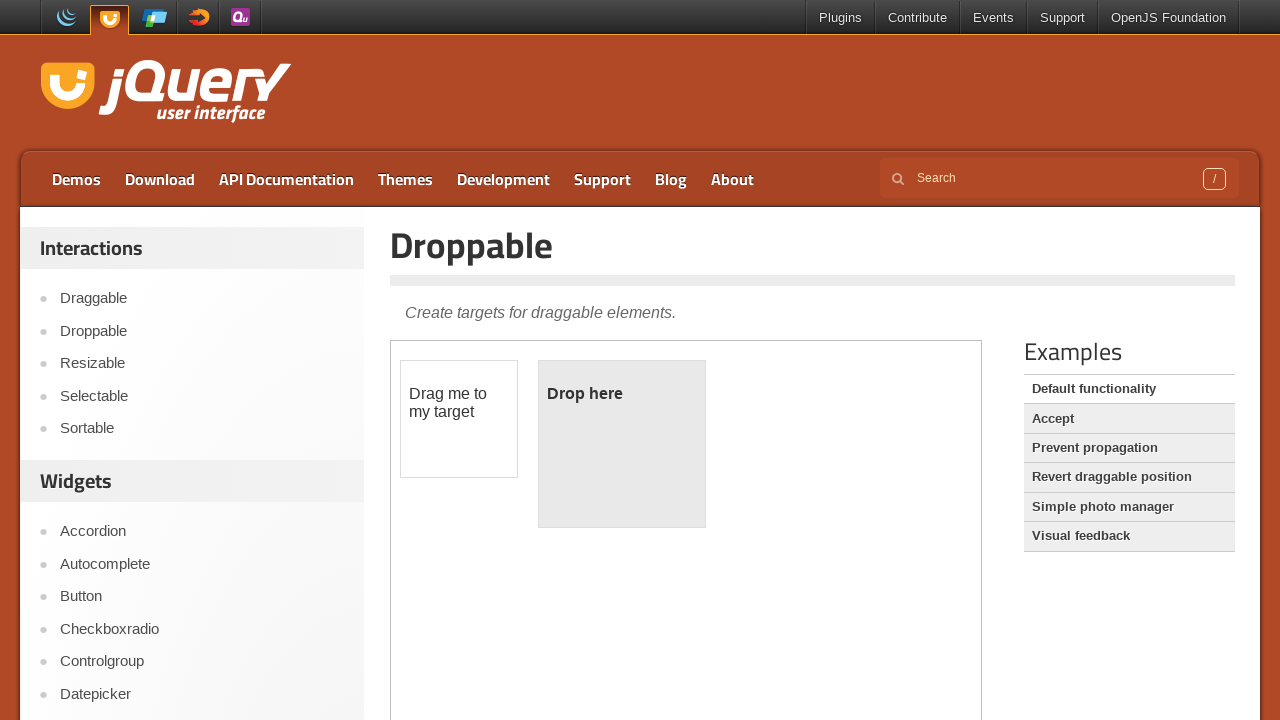

Scrolled down 300px to view the droppable demo
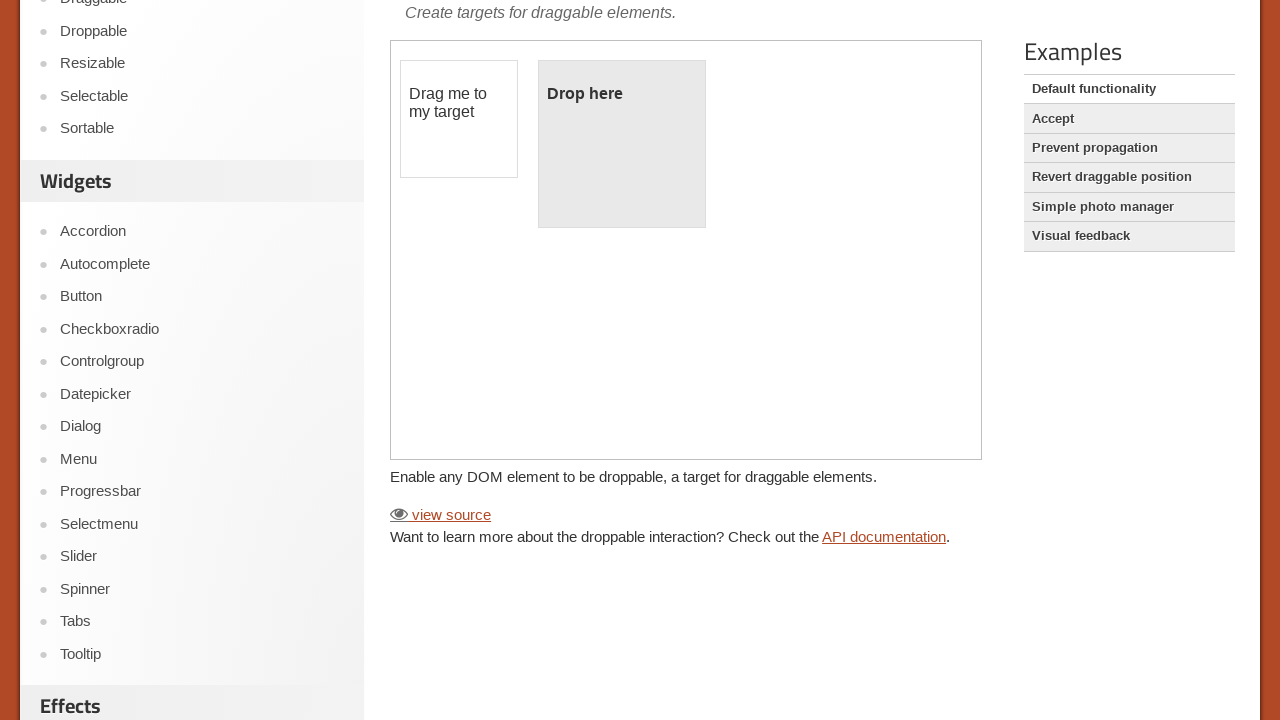

Located and switched to the first iframe
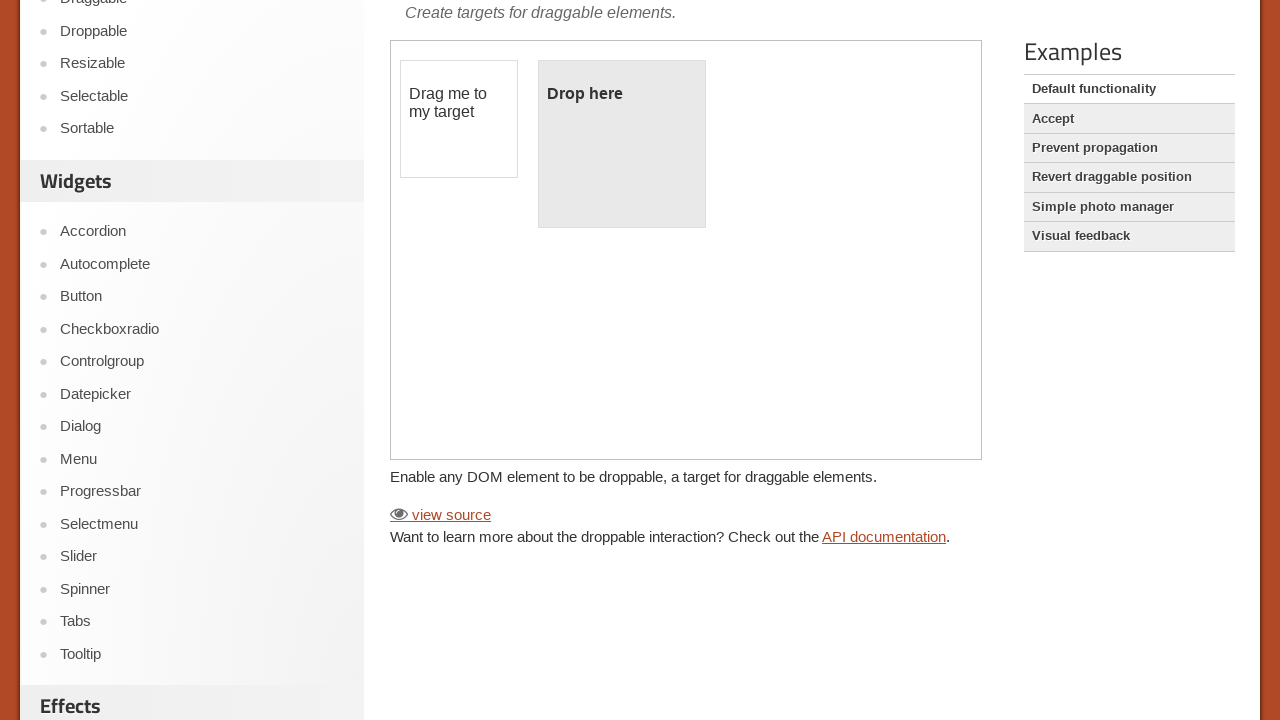

Located the draggable element with id 'draggable'
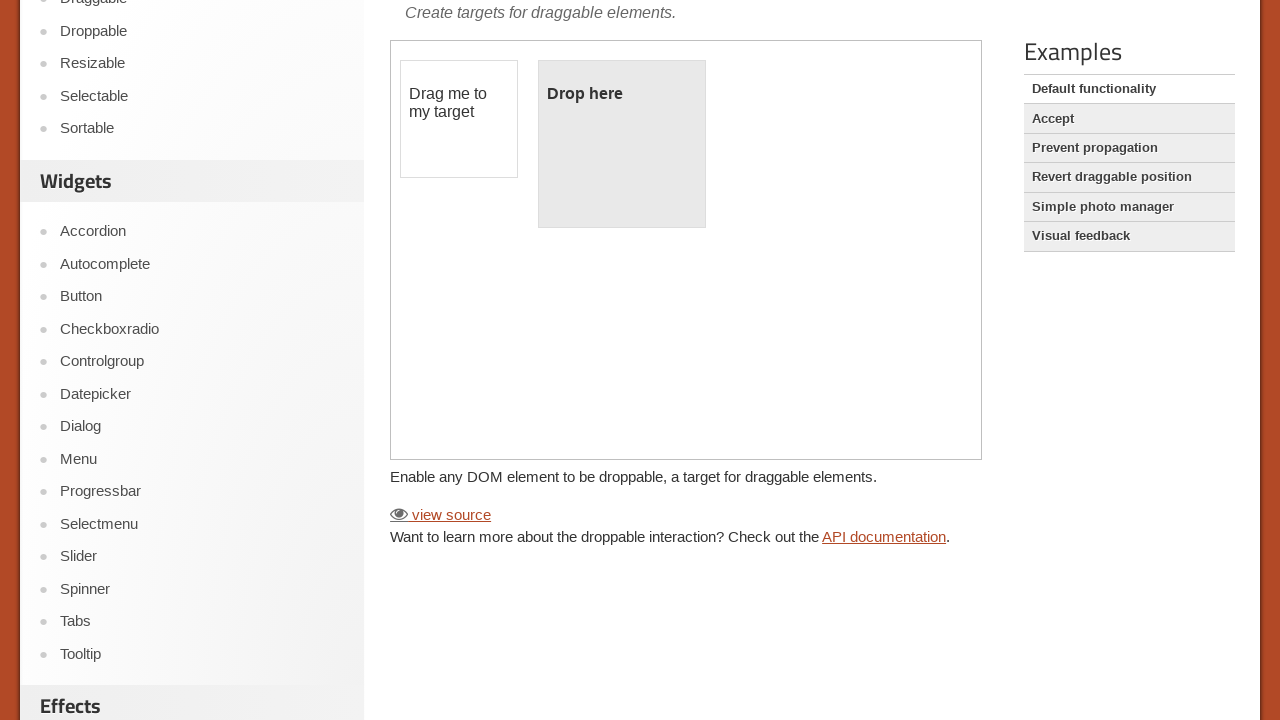

Located the droppable target element with id 'droppable'
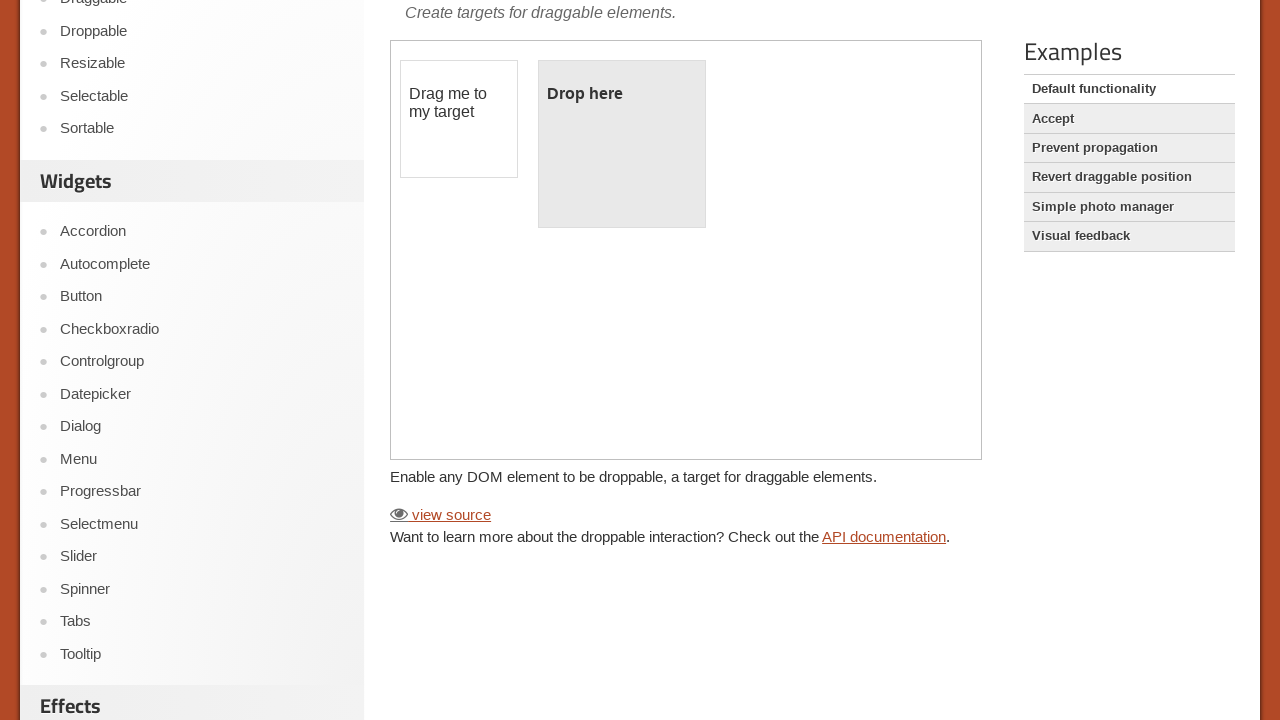

Dragged the draggable element and dropped it onto the droppable target at (622, 144)
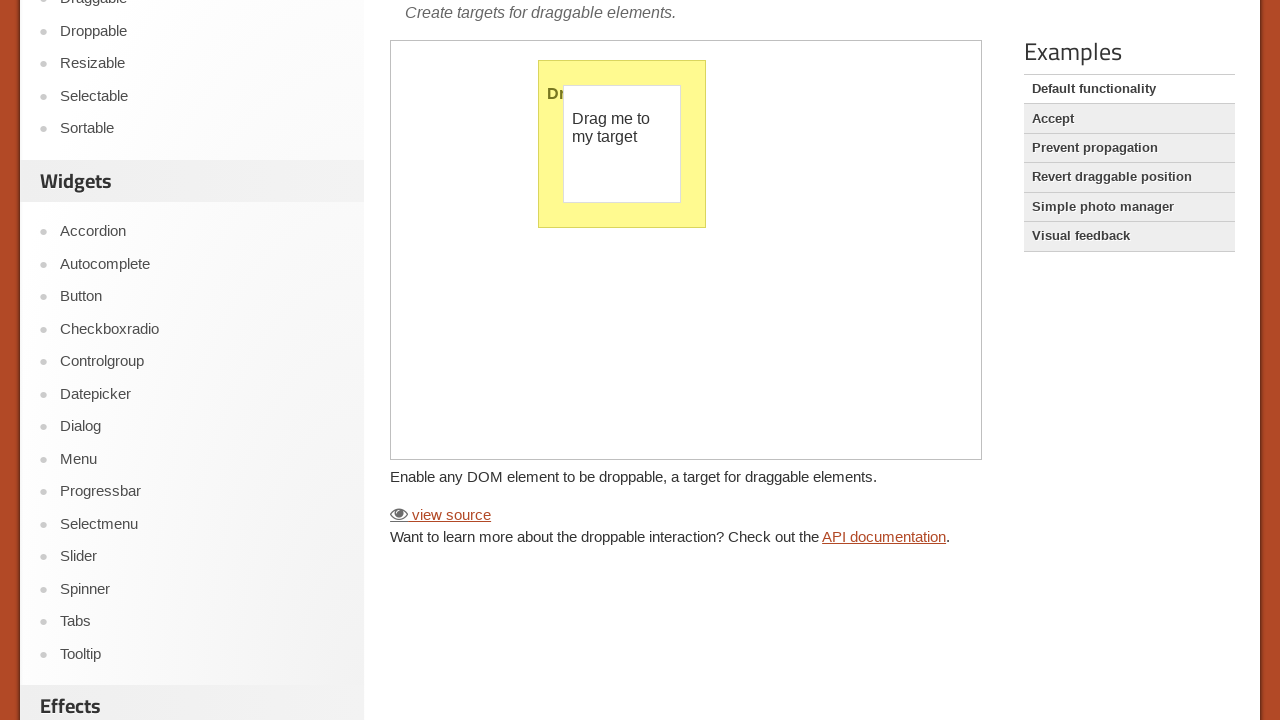

Confirmed that the drop was successful - paragraph element appeared in droppable
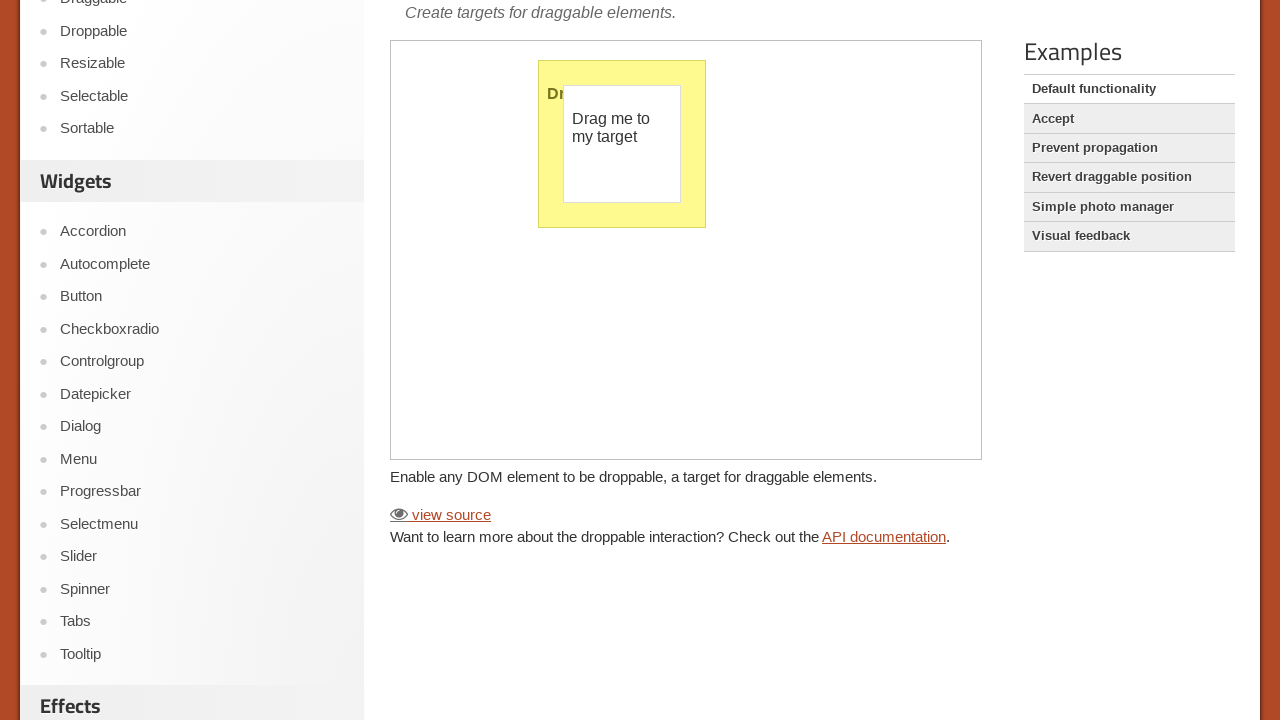

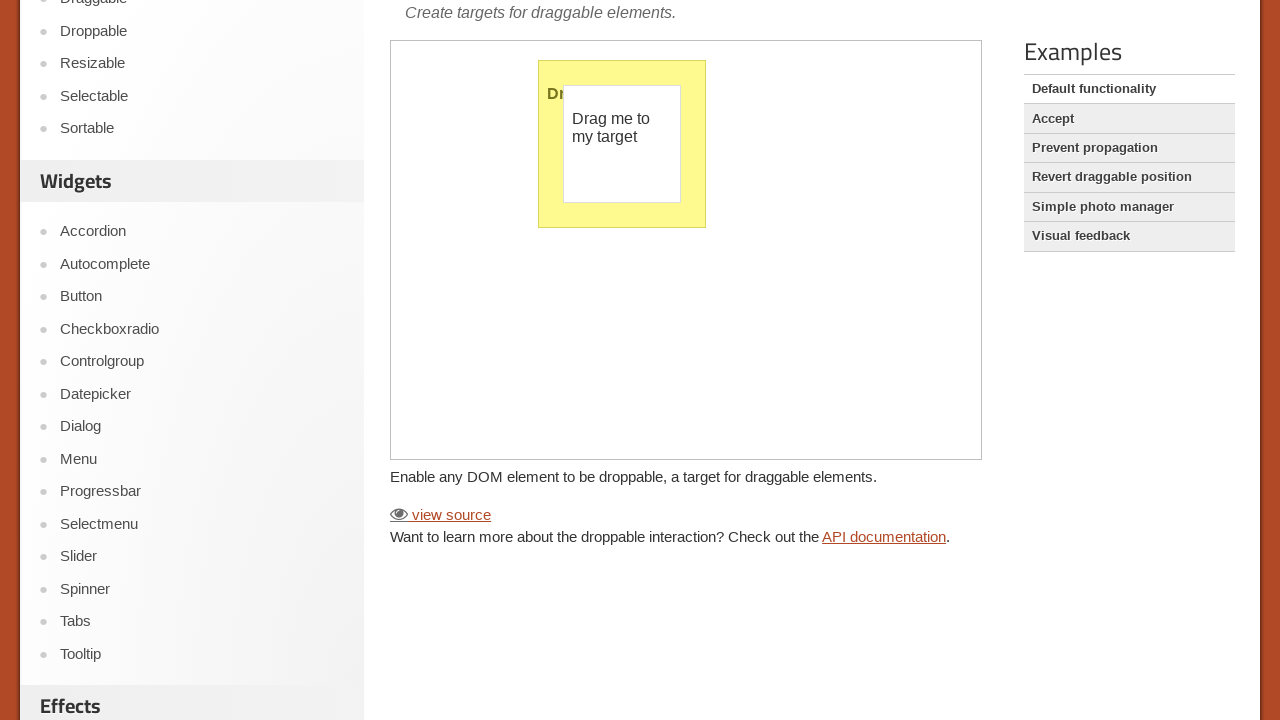